Tests custom select dropdown by clicking on the dropdown and selecting Java option

Starting URL: https://pynishant.github.io/dropdown-selenium-python-select.html

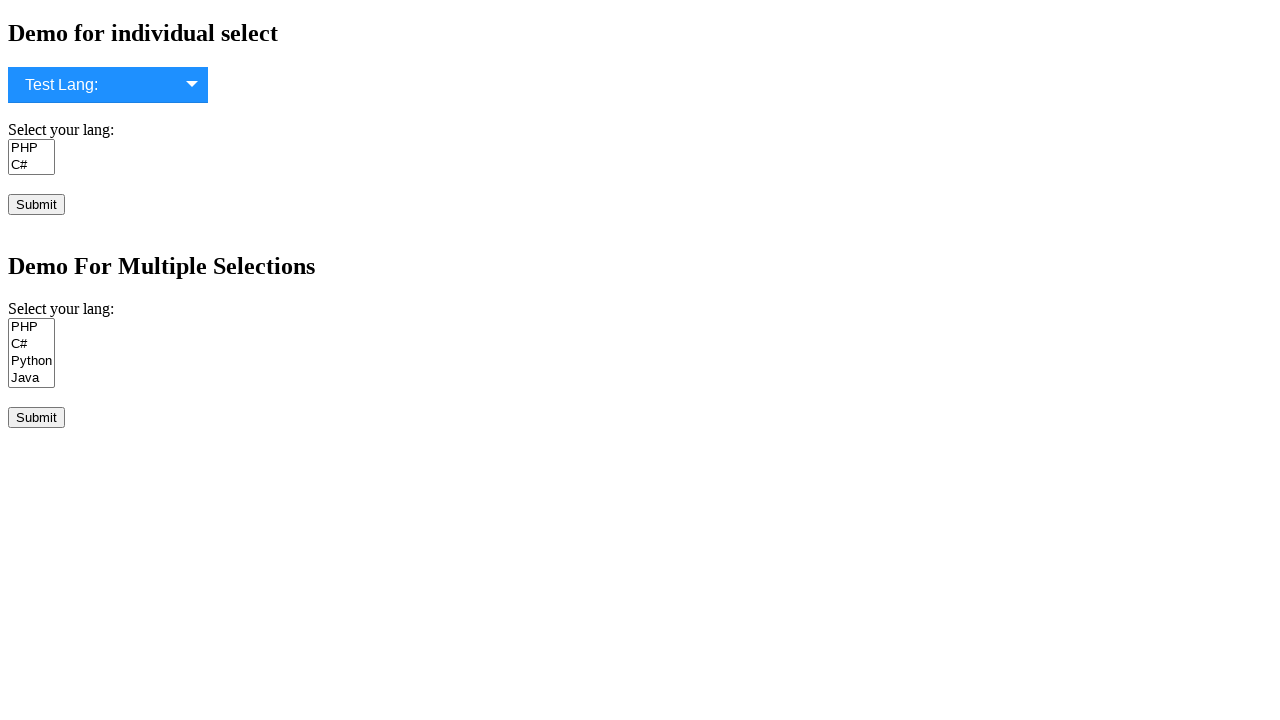

Clicked custom dropdown to open it at (108, 85) on .select-selected
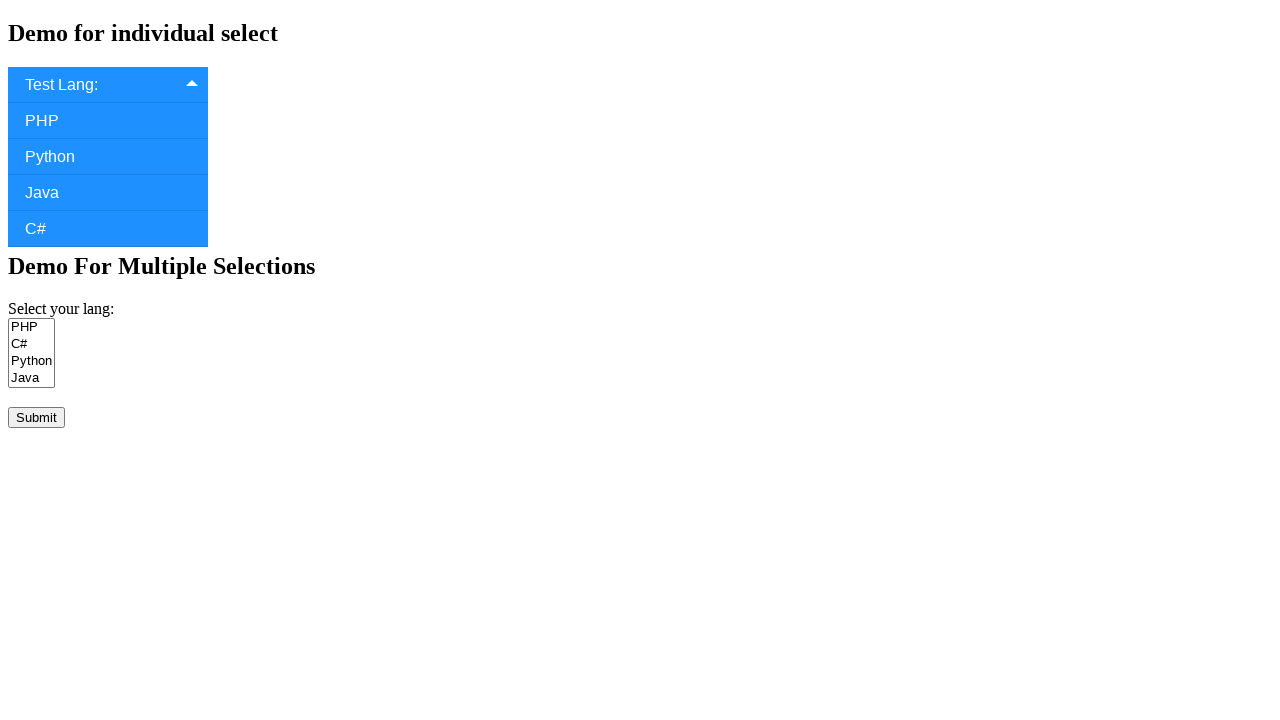

Selected Java option from dropdown at (108, 193) on xpath=/html/body/div/div[2]/div[3]
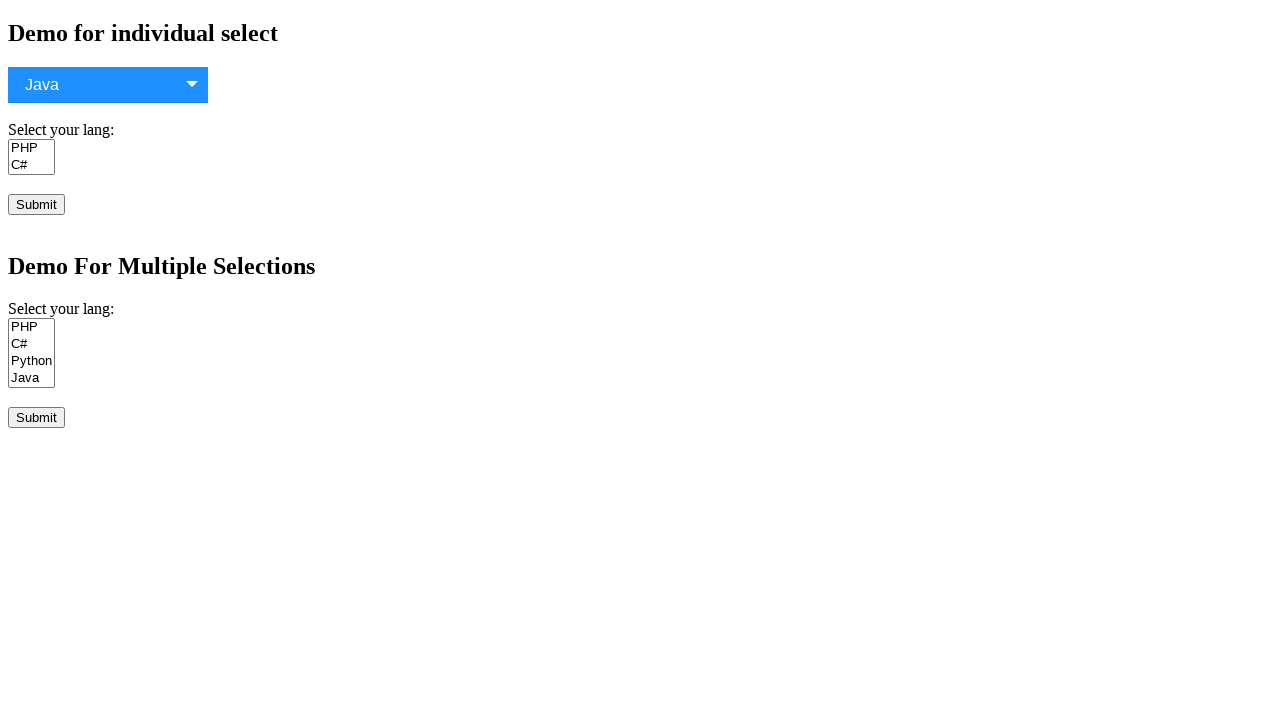

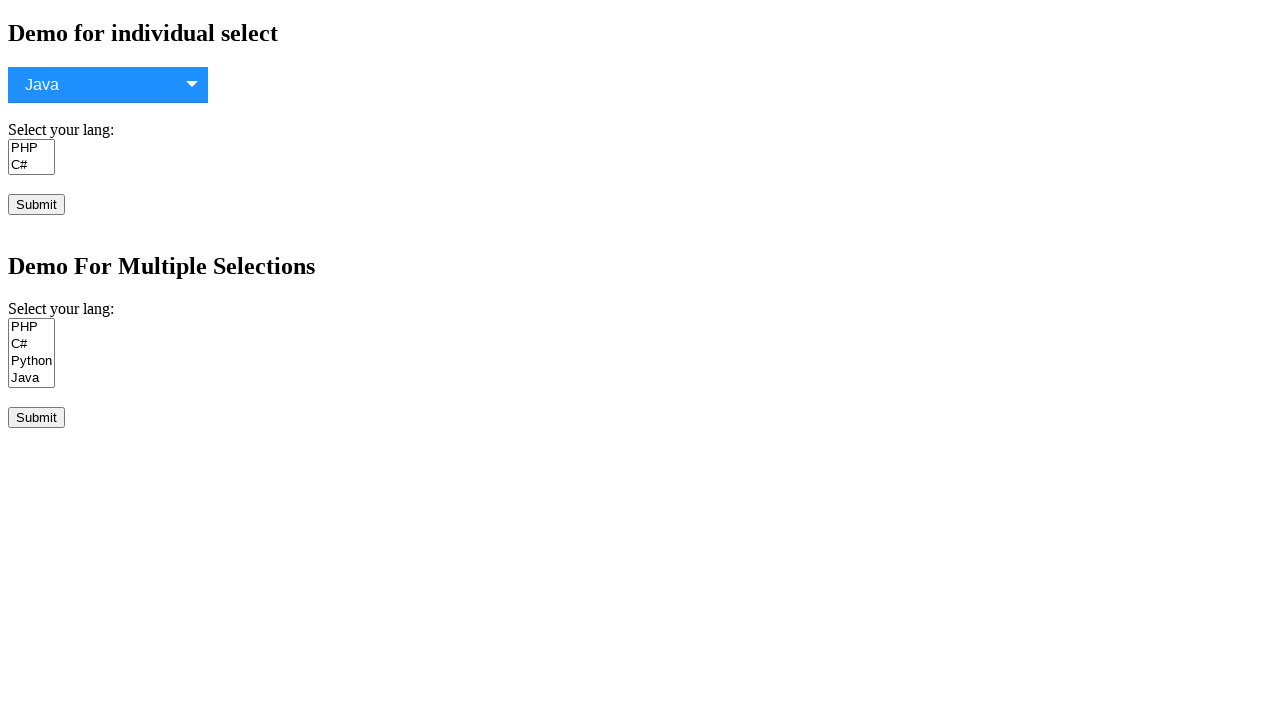